Tests link navigation and window handling by clicking various links on the DemoQA links page, switching between tabs, and verifying link responses

Starting URL: https://demoqa.com/links

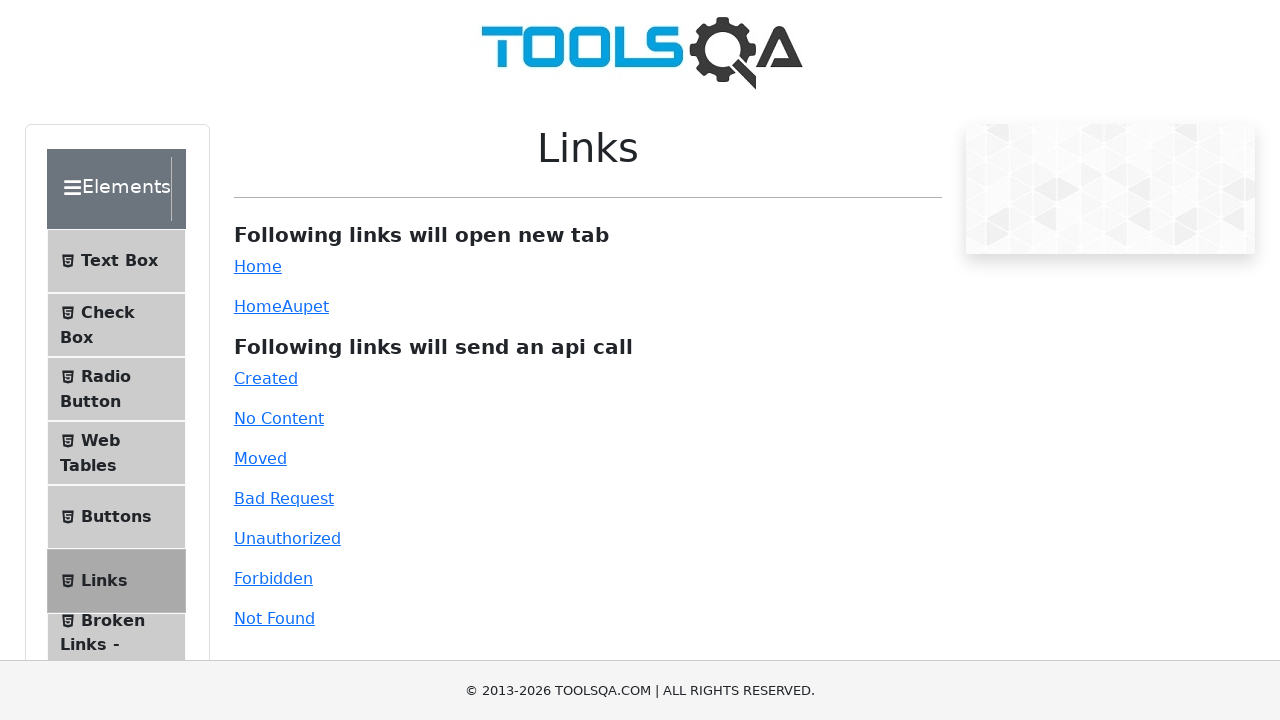

Verified Links page header is loaded
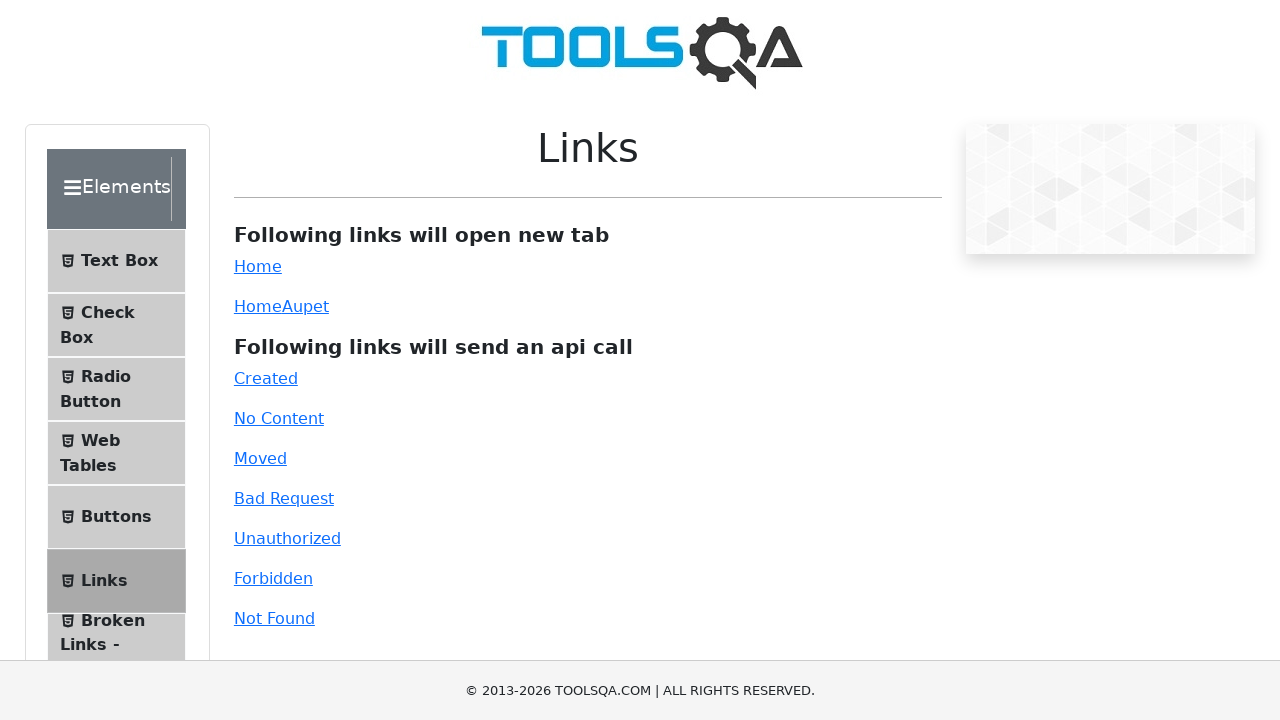

Clicked Home link, new tab opened at (258, 266) on text=Home
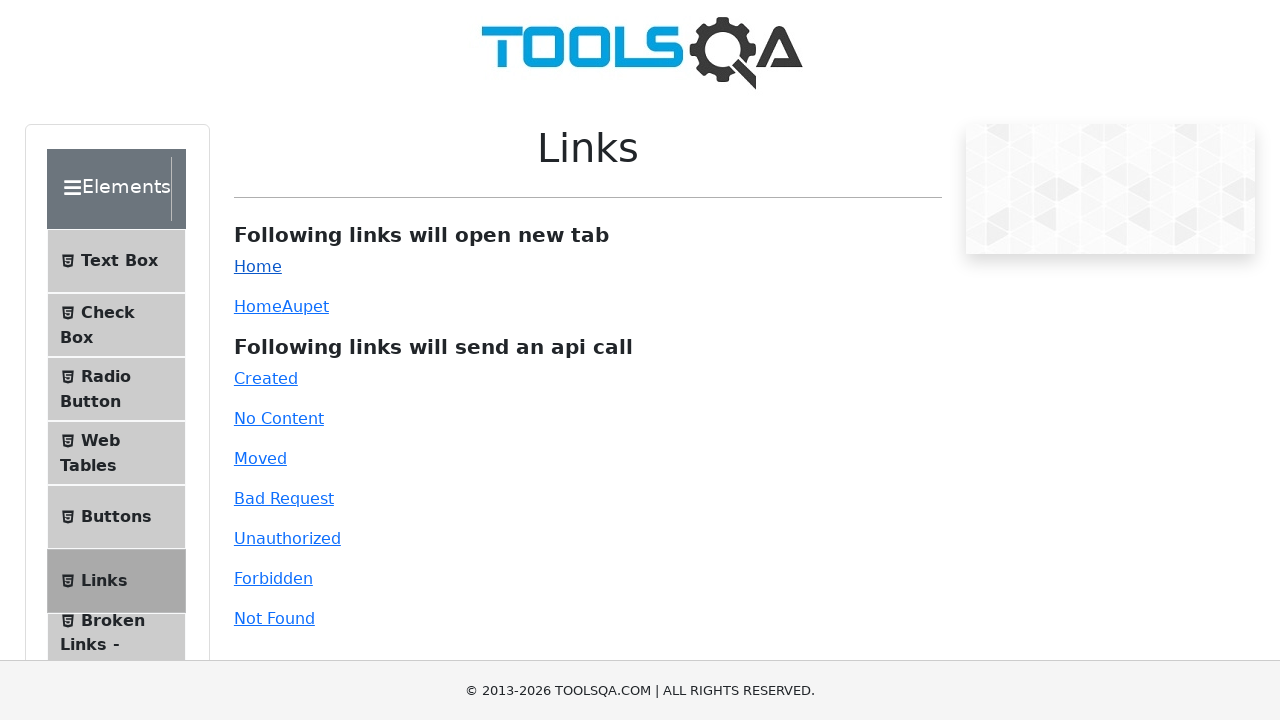

New tab loaded successfully
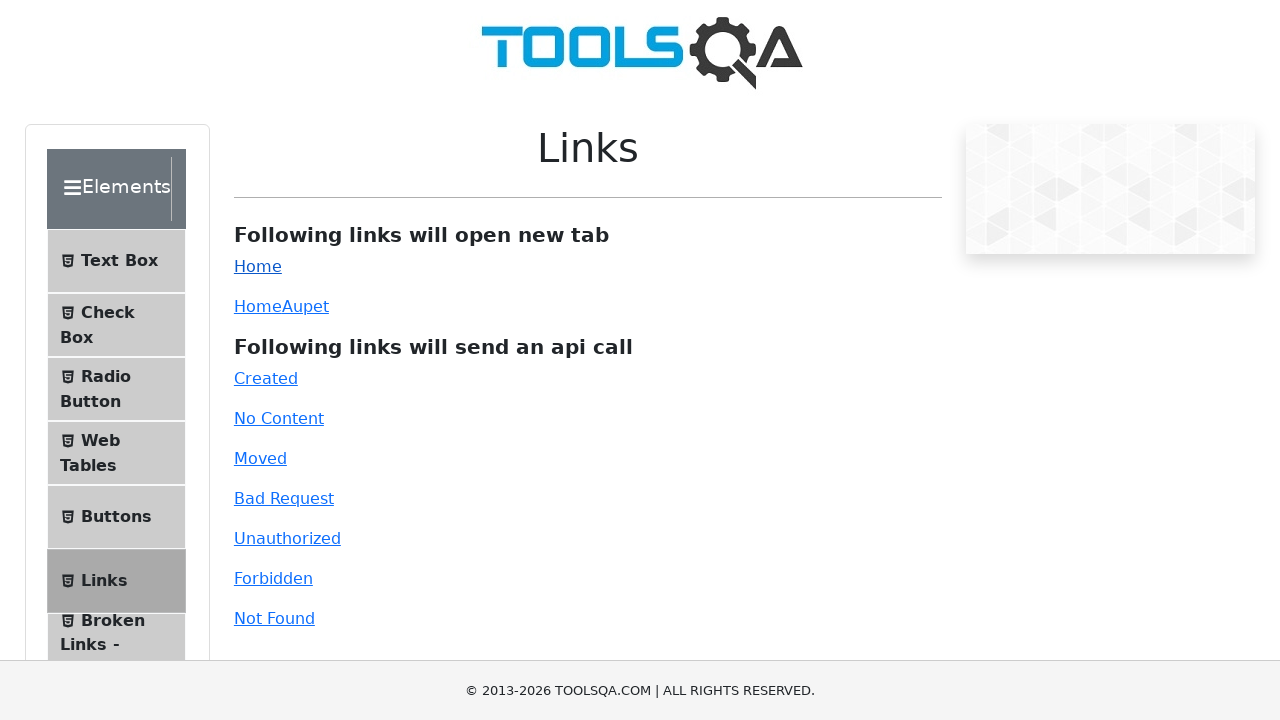

Clicked banner image in new tab, third tab opened at (640, 260) on img.banner-image
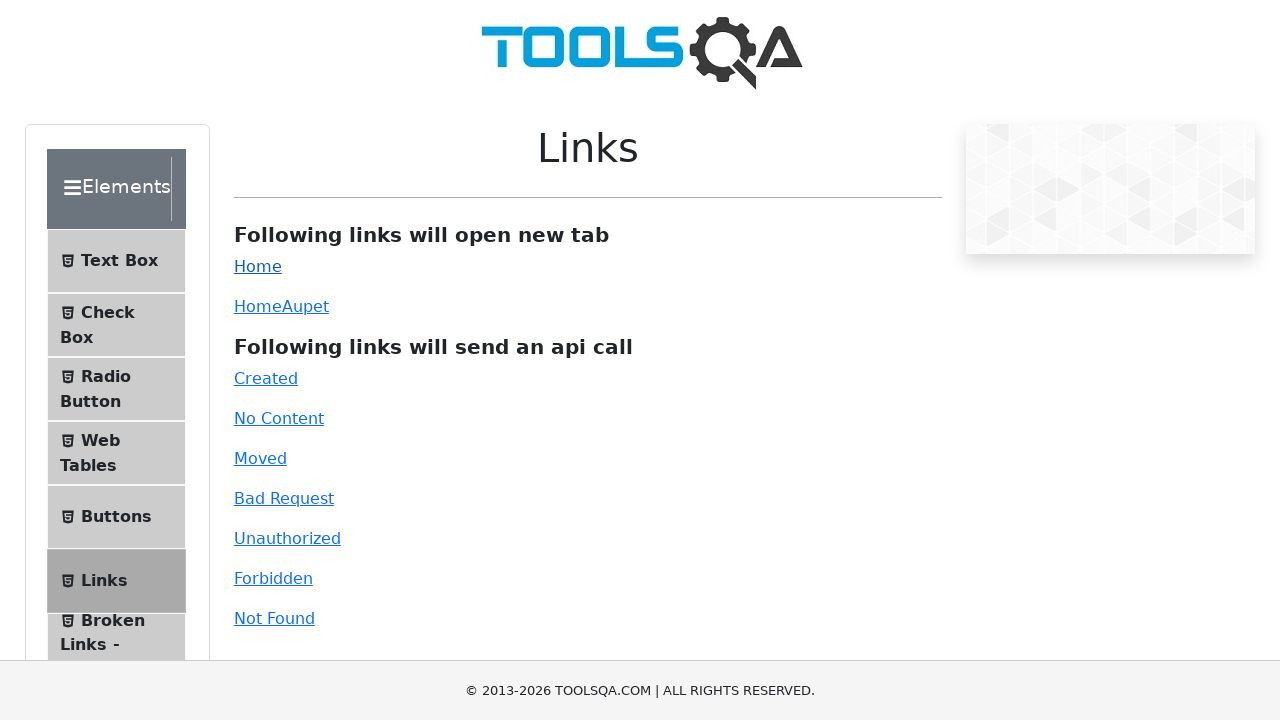

Third tab loaded successfully
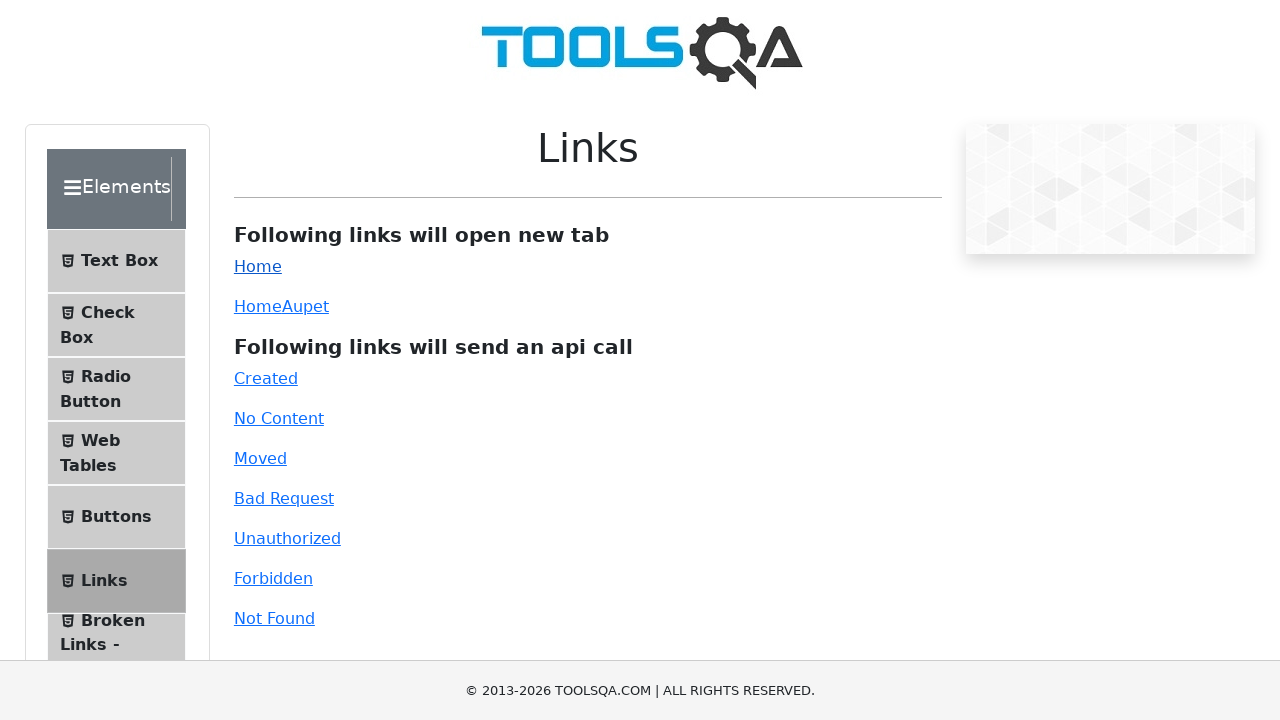

Clicked registration link in third tab at (264, 381) on text=Go To Registration
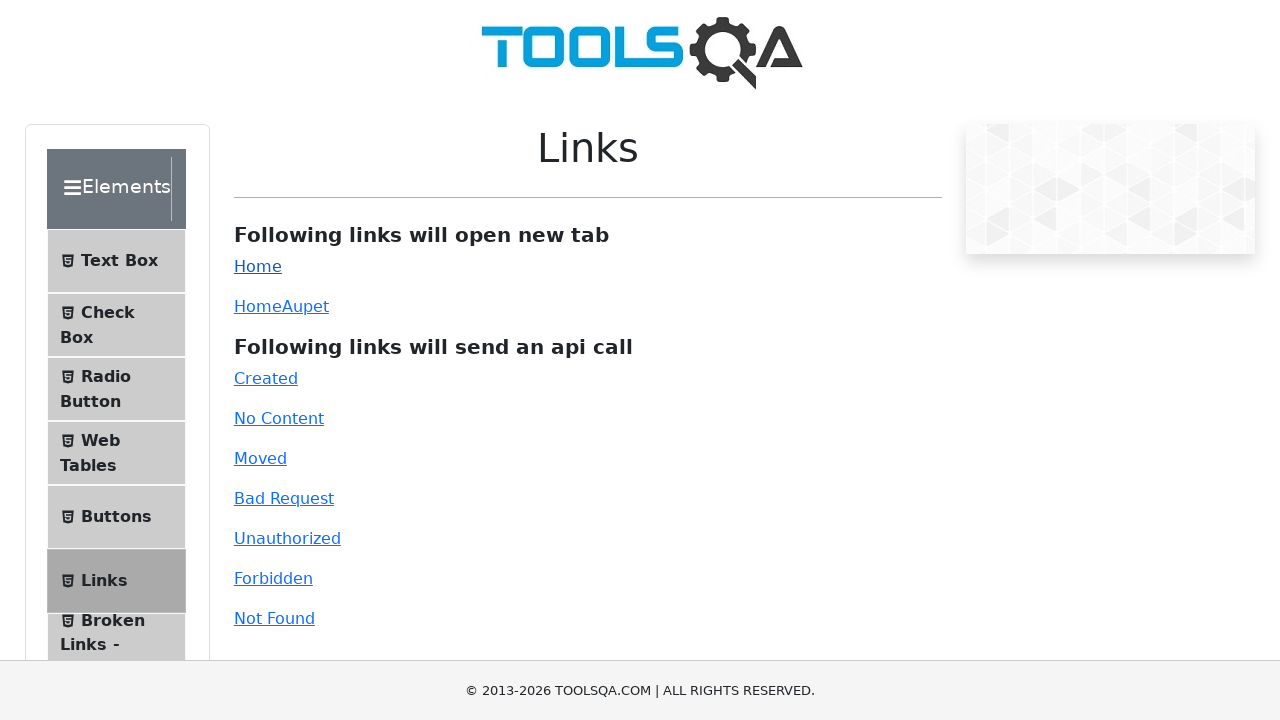

Clicked Created link on original tab at (266, 378) on text=Created
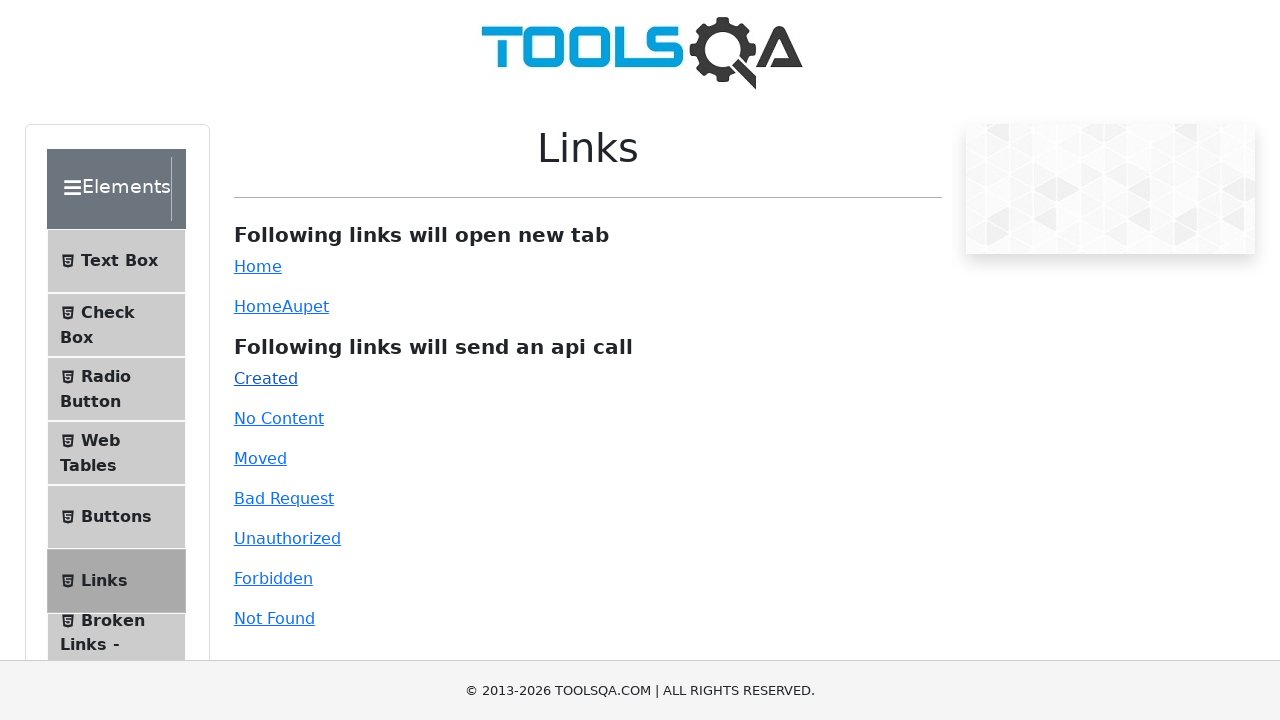

Link response message element loaded
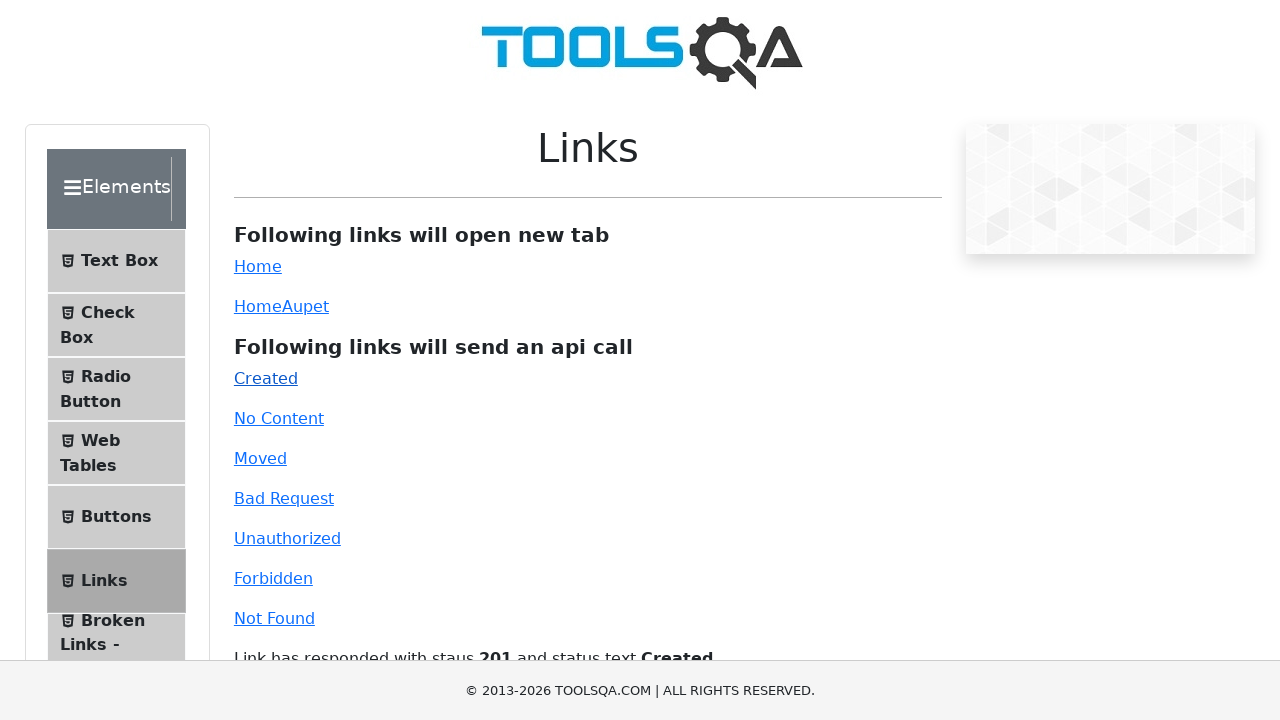

Retrieved response text from link response element
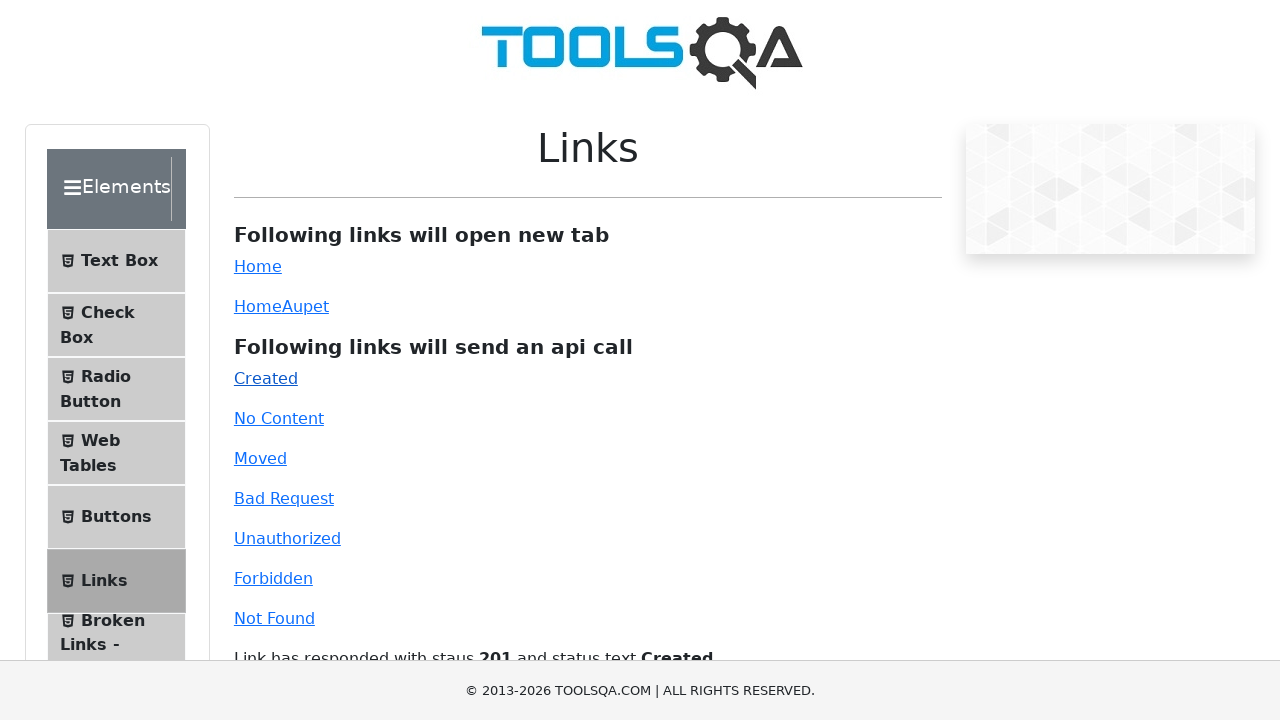

Verified response message matches expected 201 Created status
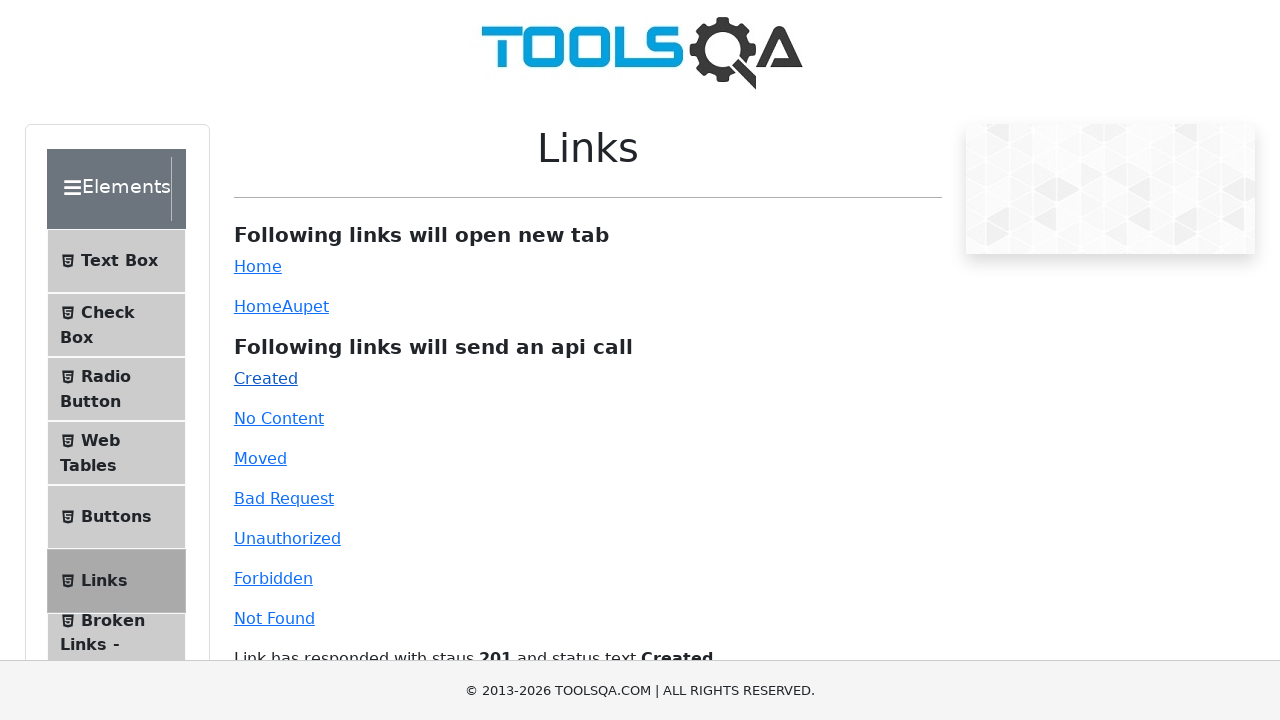

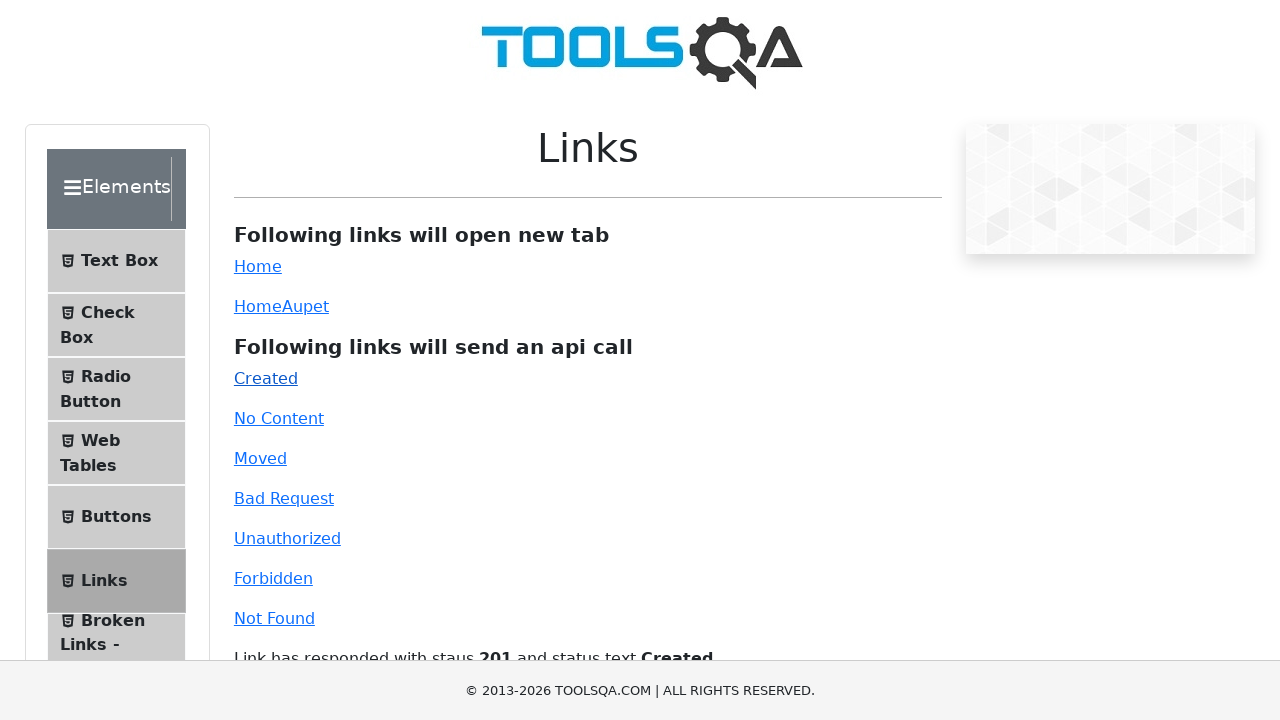